Tests iframe handling by scrolling to an element, interacting with content inside an iframe, clicking a link, and verifying text content.

Starting URL: https://rahulshettyacademy.com/AutomationPractice/

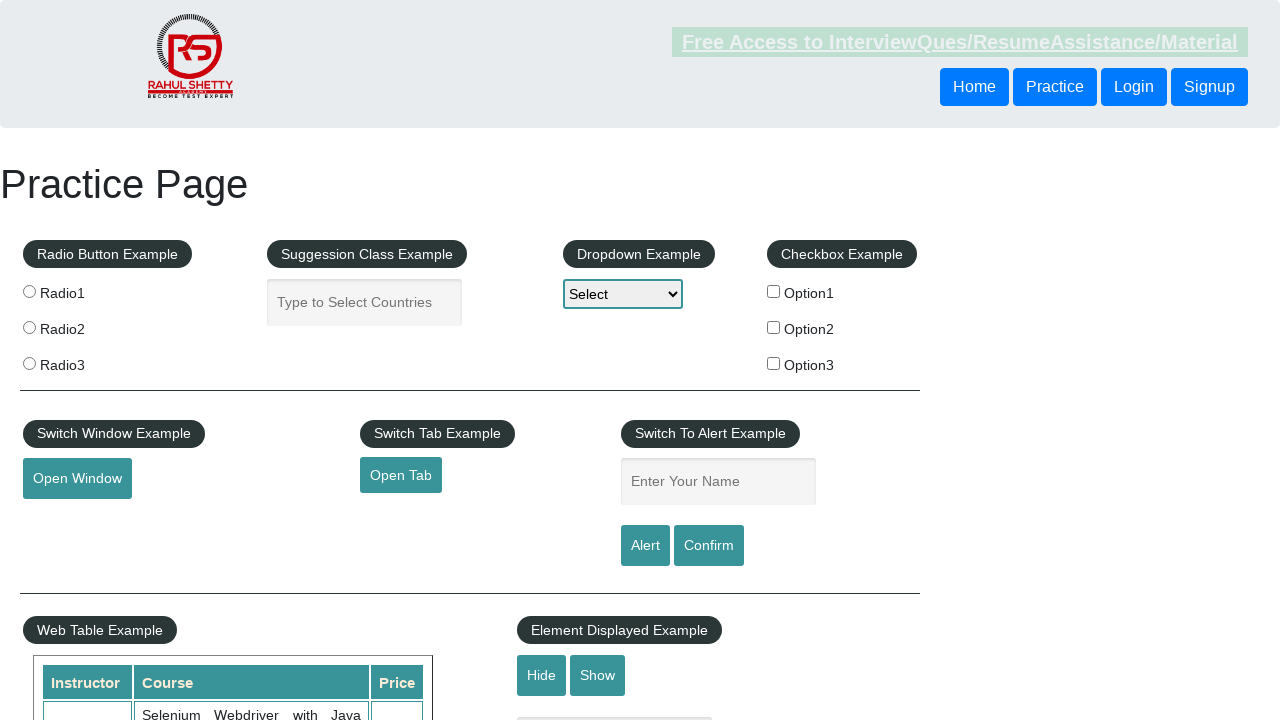

Scrolled mouse hover element into view
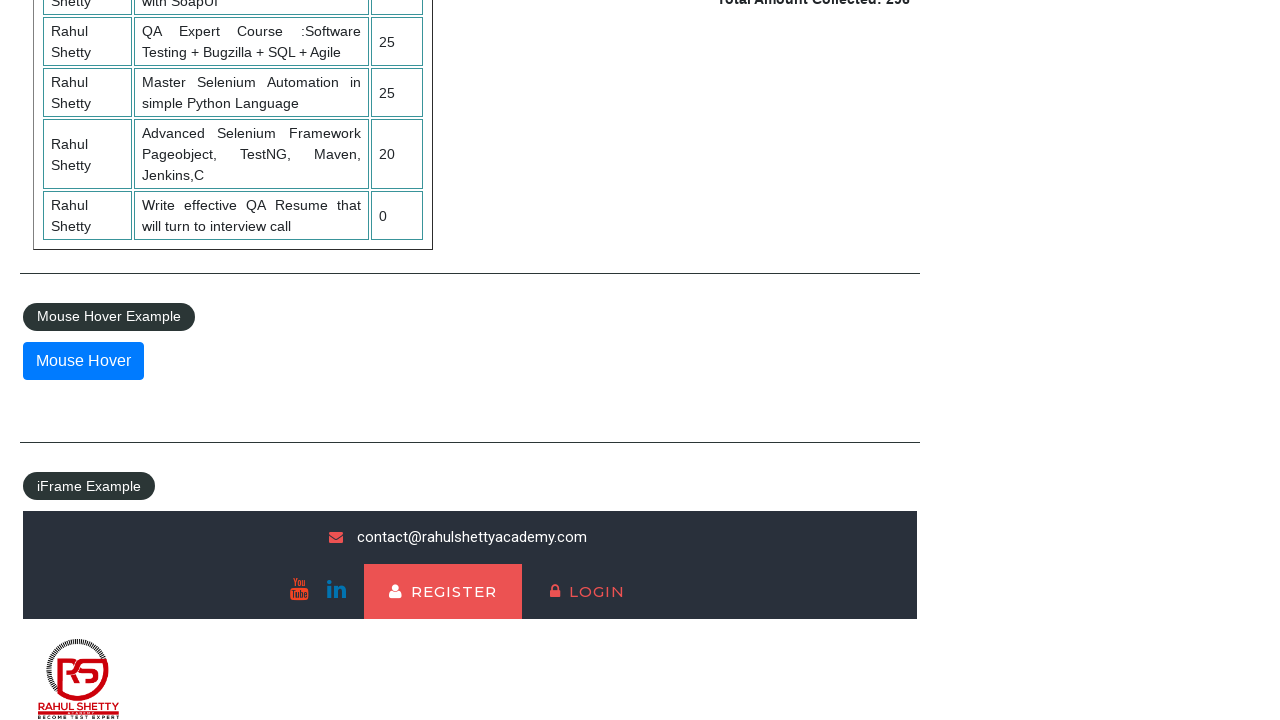

Located the courses iframe
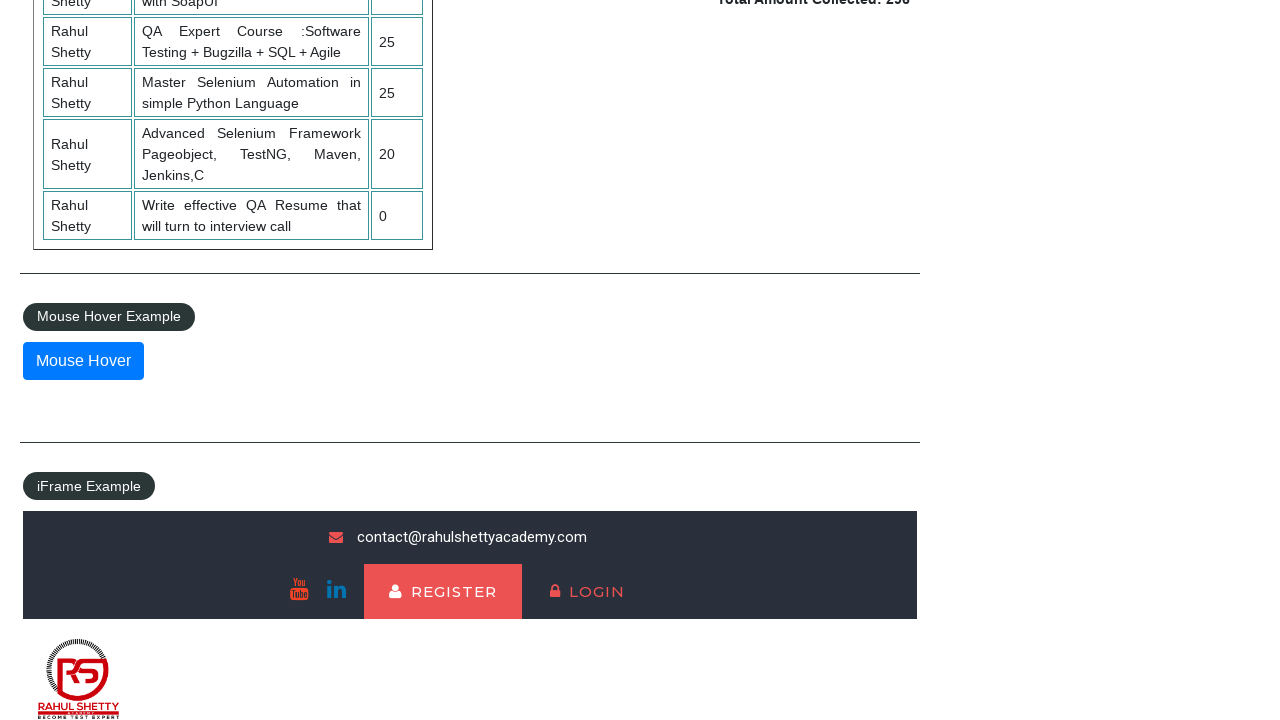

Clicked the lifetime access link inside the iframe at (307, 675) on #courses-iframe >> internal:control=enter-frame >> li a[href*="lifetime-access"]
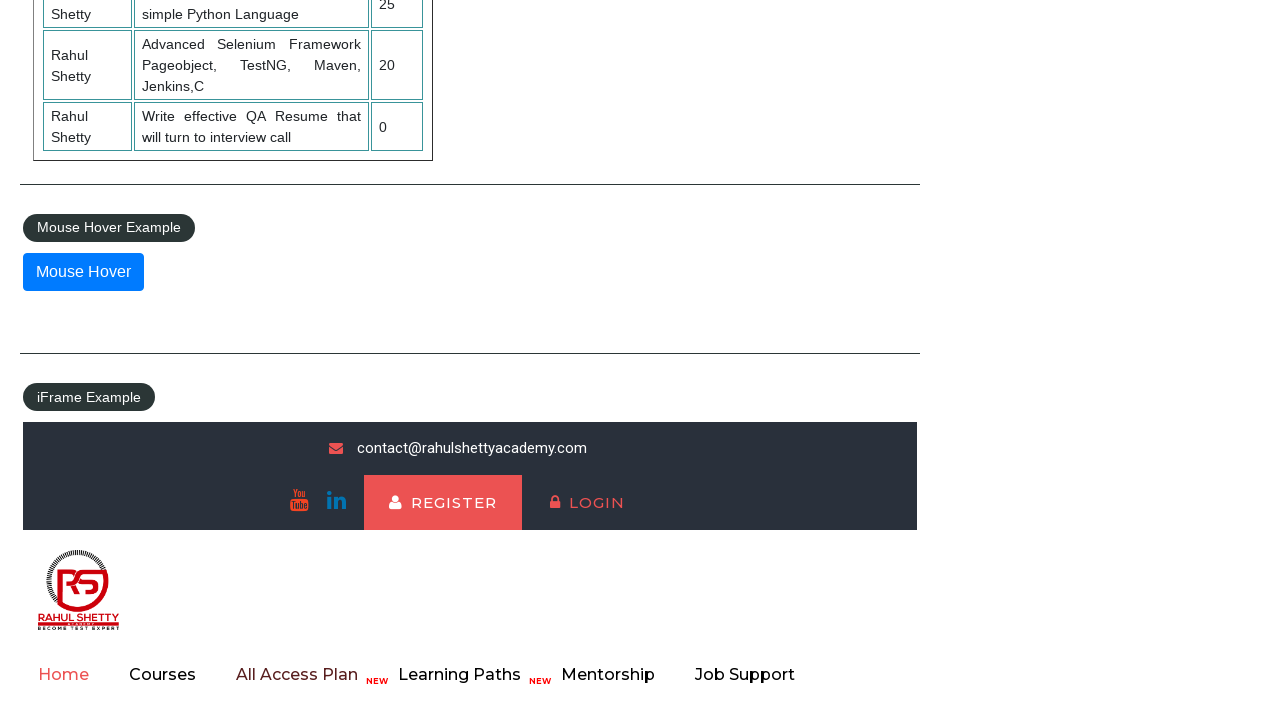

Retrieved text content from h2 element in iframe
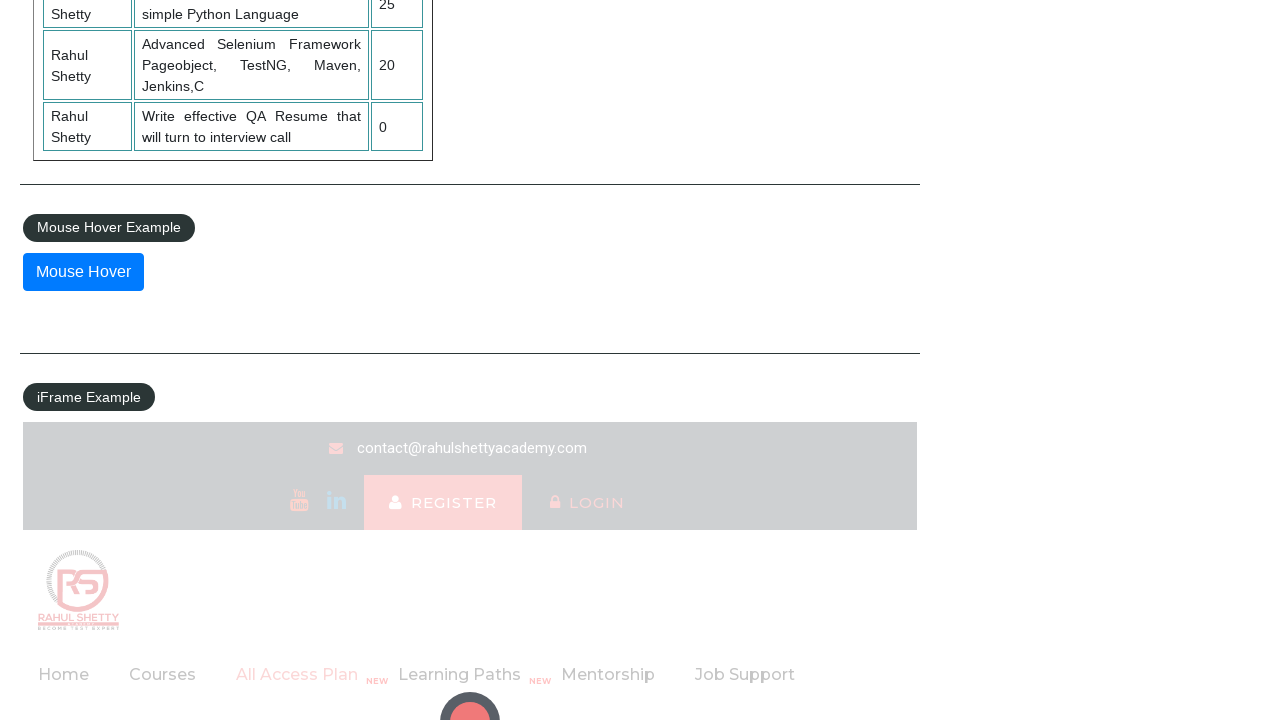

Verified that text content contains expected value '13,522'
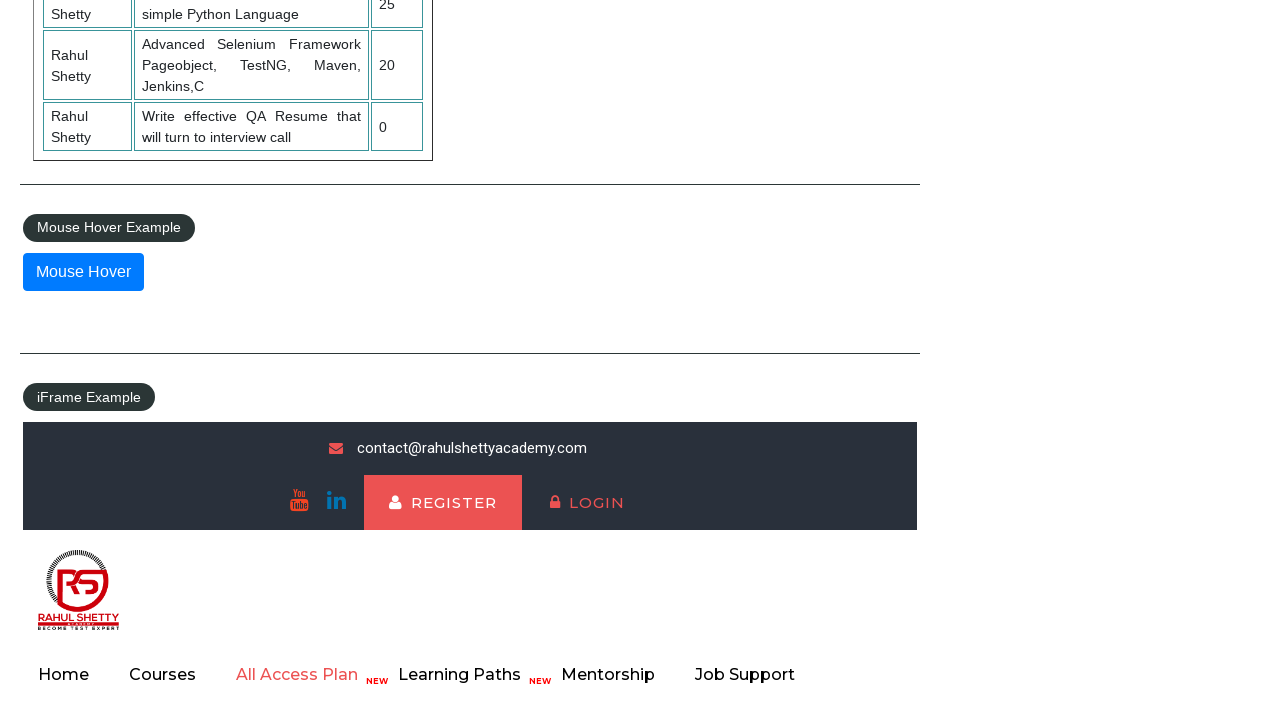

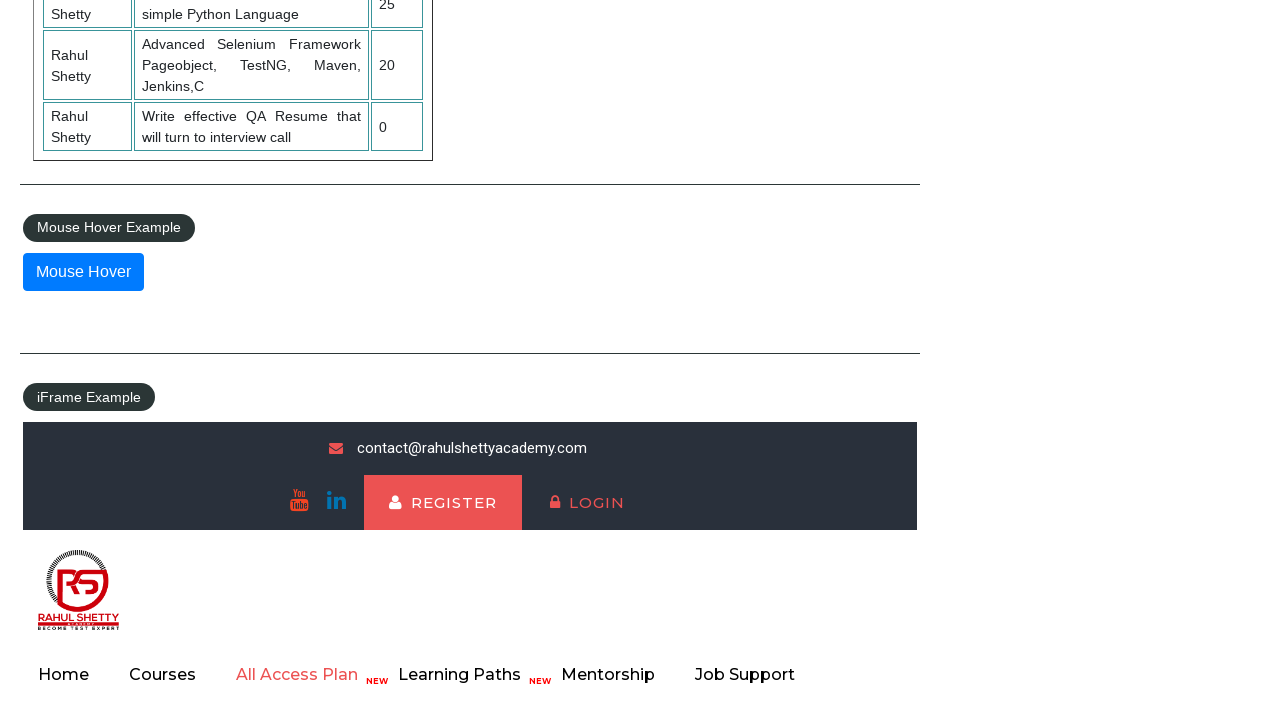